Tests opting out of A/B tests by adding an opt-out cookie after visiting the page, then refreshing to verify the page shows "No A/B Test" heading.

Starting URL: http://the-internet.herokuapp.com/abtest

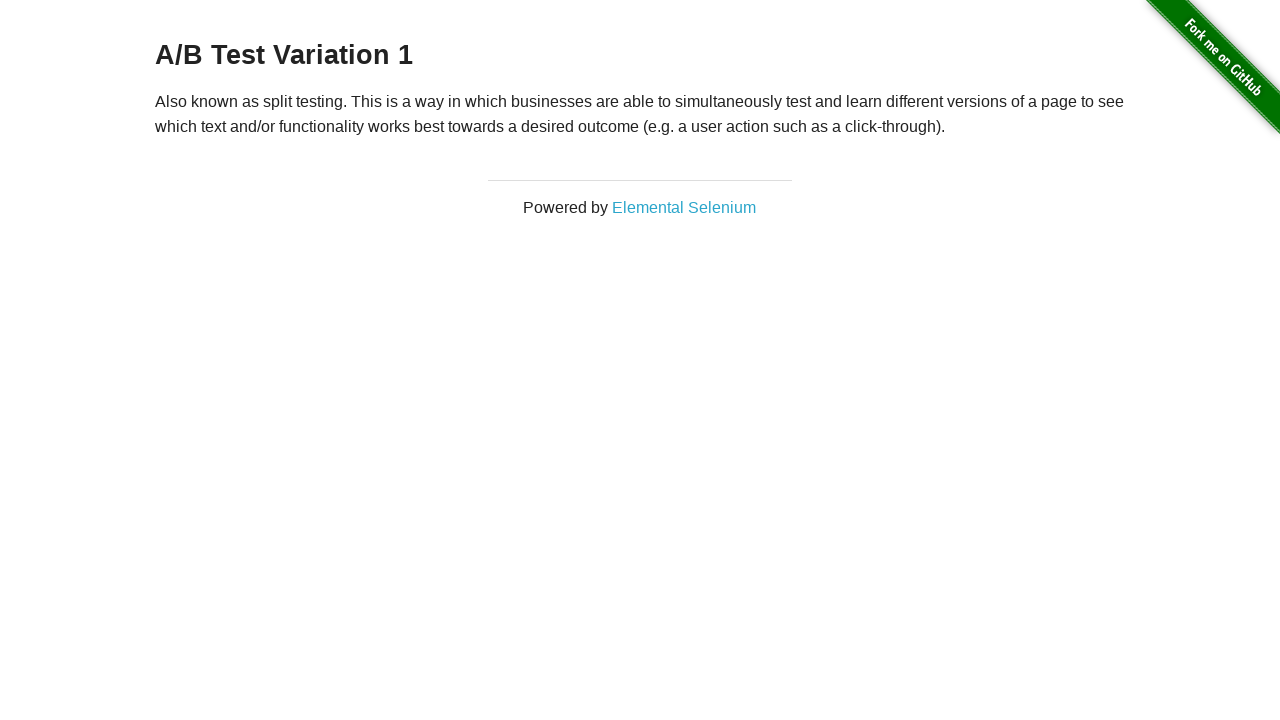

Located h3 heading element
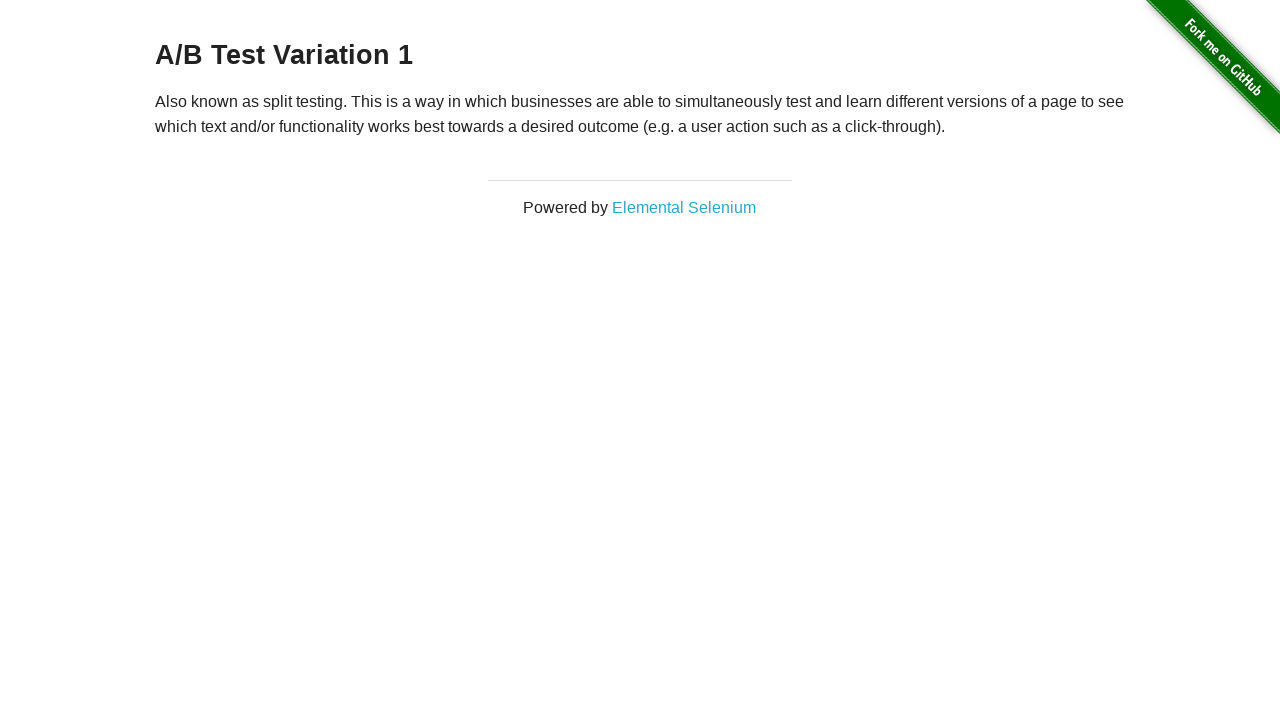

Retrieved heading text content
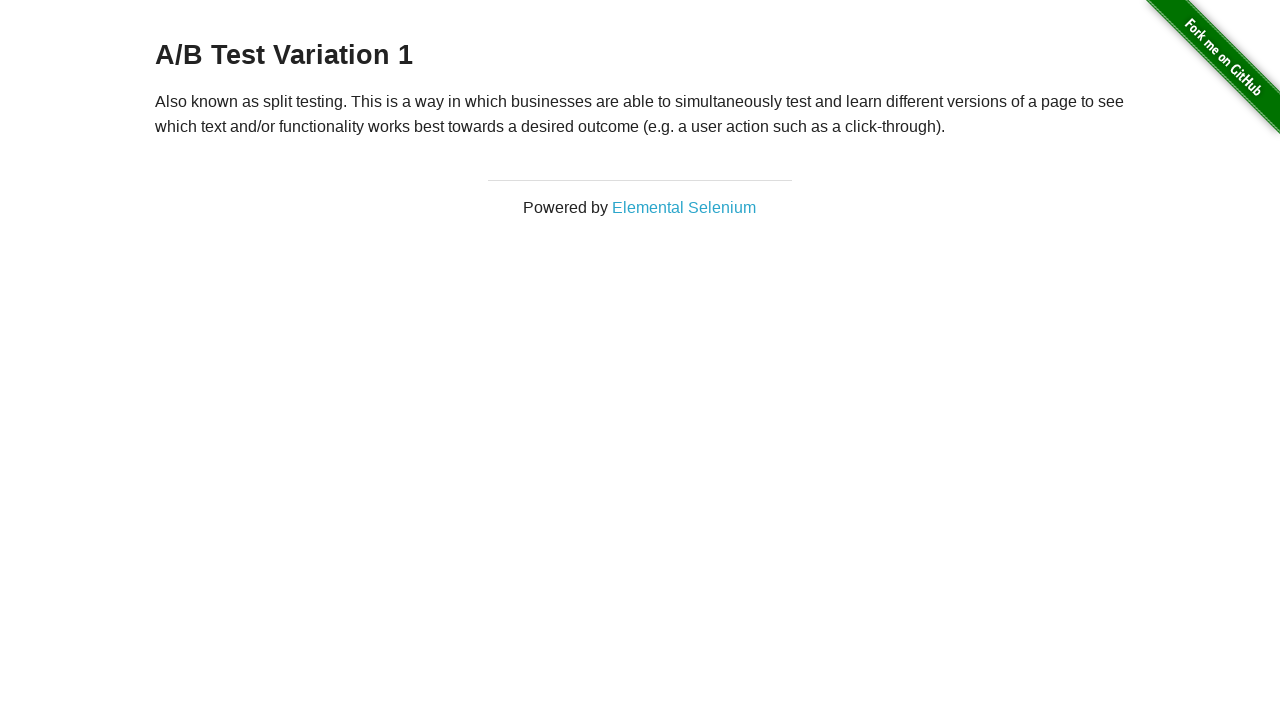

Verified initial heading starts with 'A/B Test'
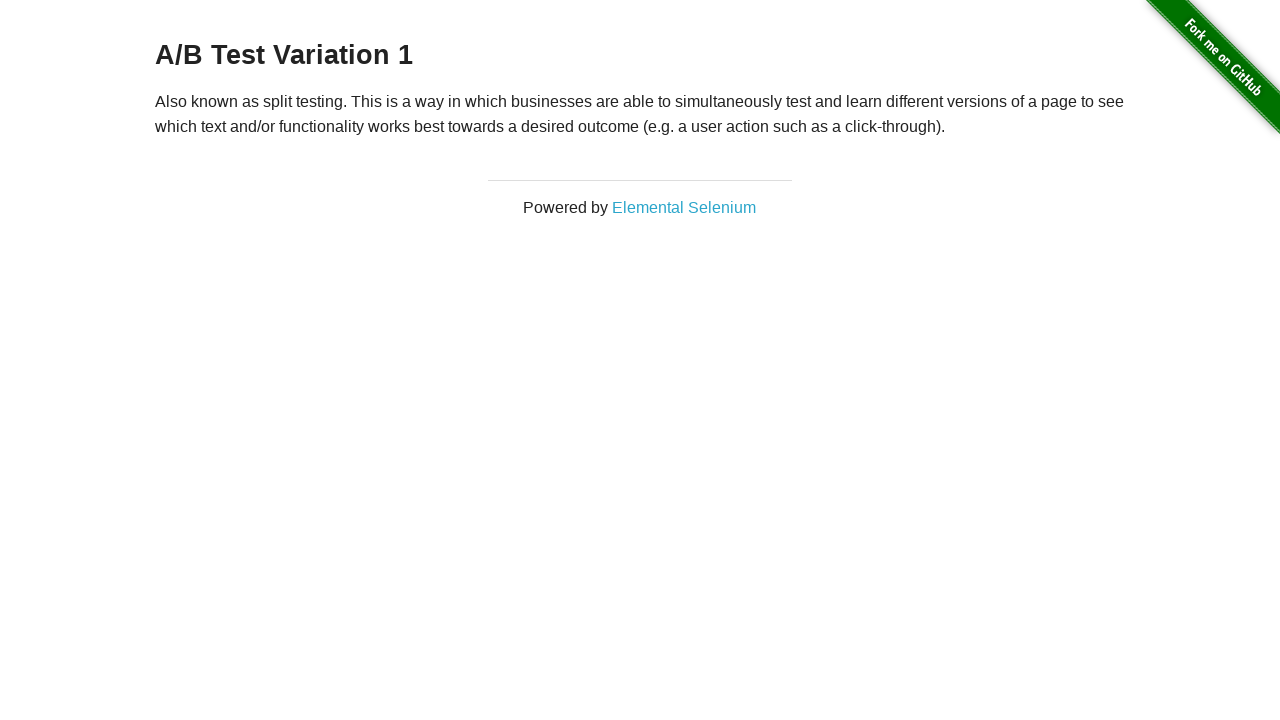

Added optimizelyOptOut cookie to disable A/B test
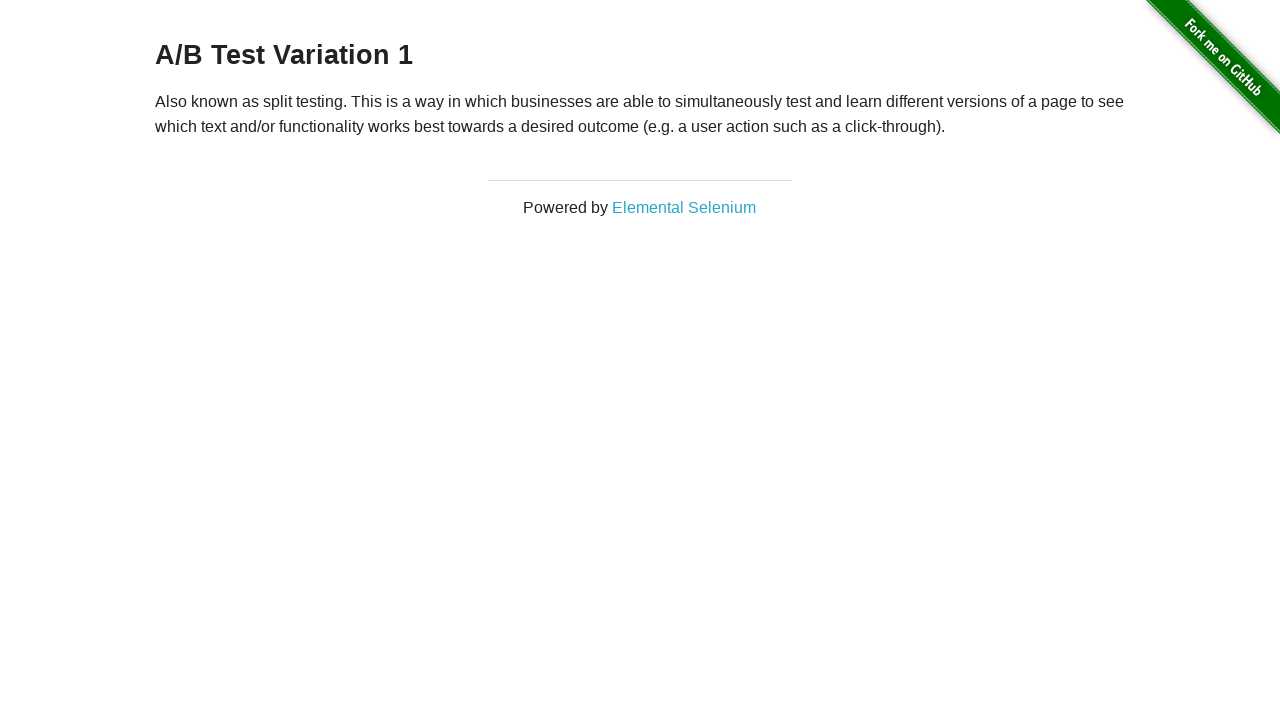

Reloaded page after adding opt-out cookie
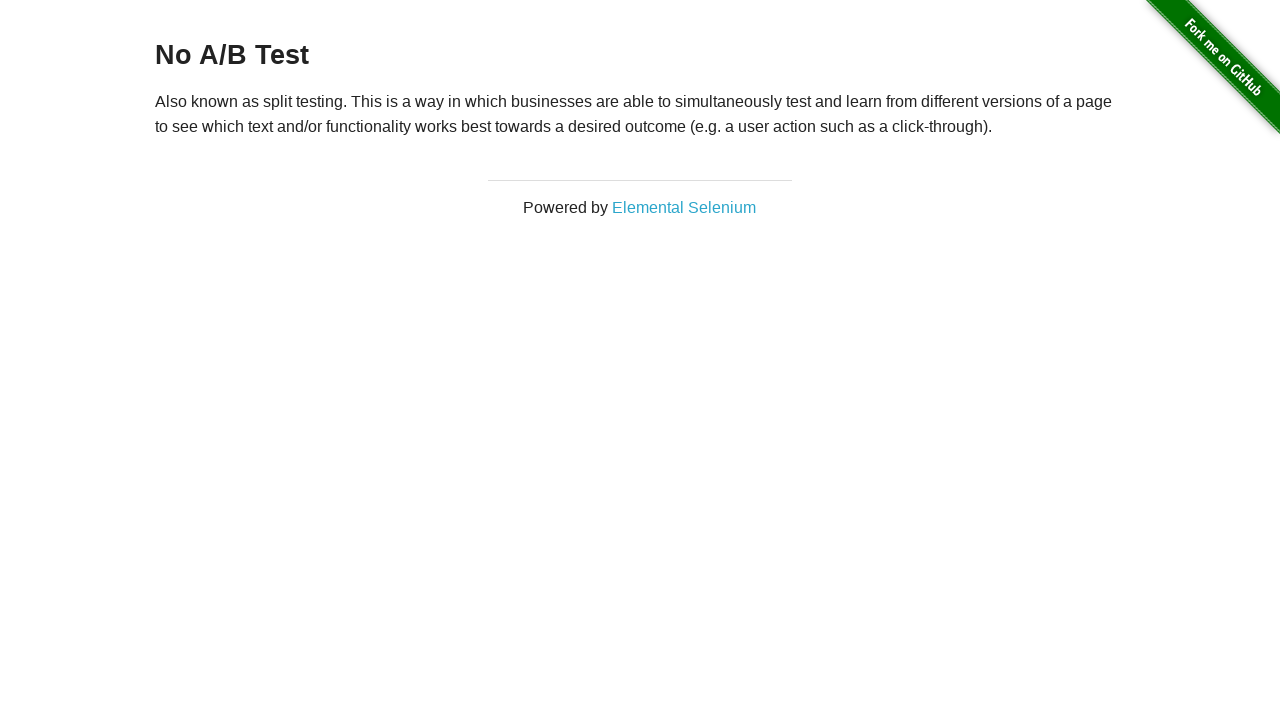

Retrieved heading text content after page reload
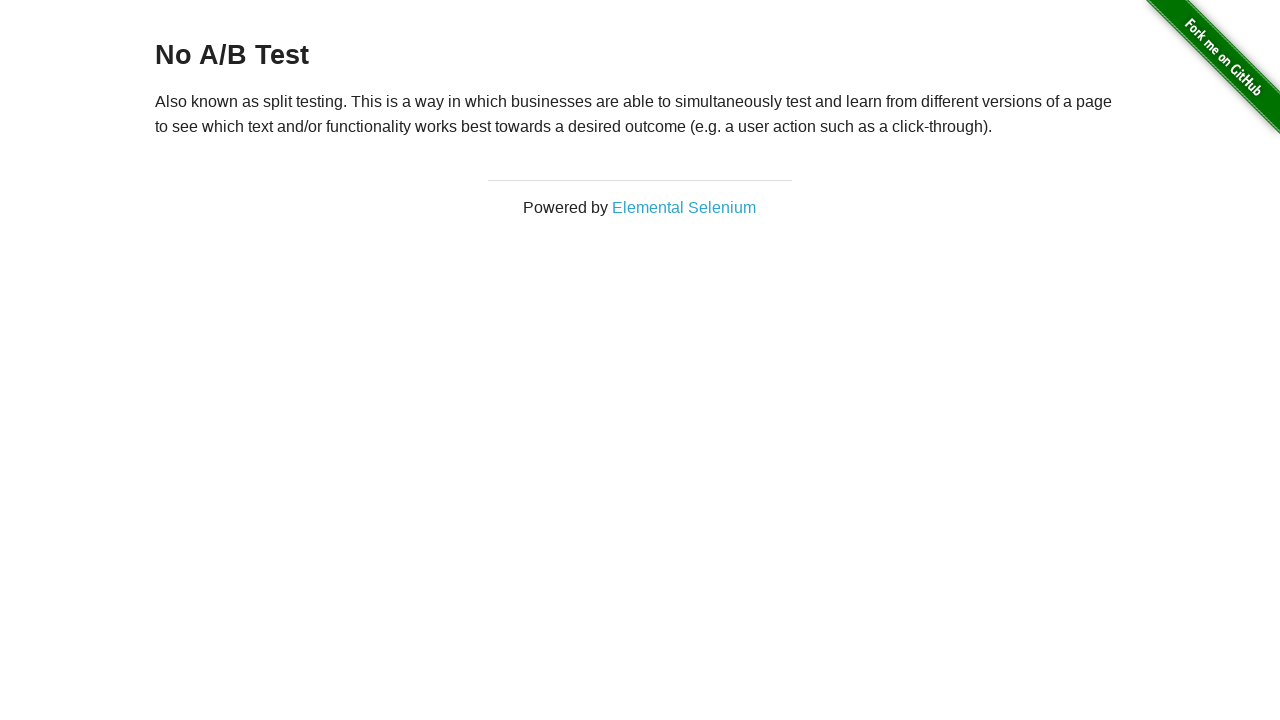

Verified heading now shows 'No A/B Test' after opt-out
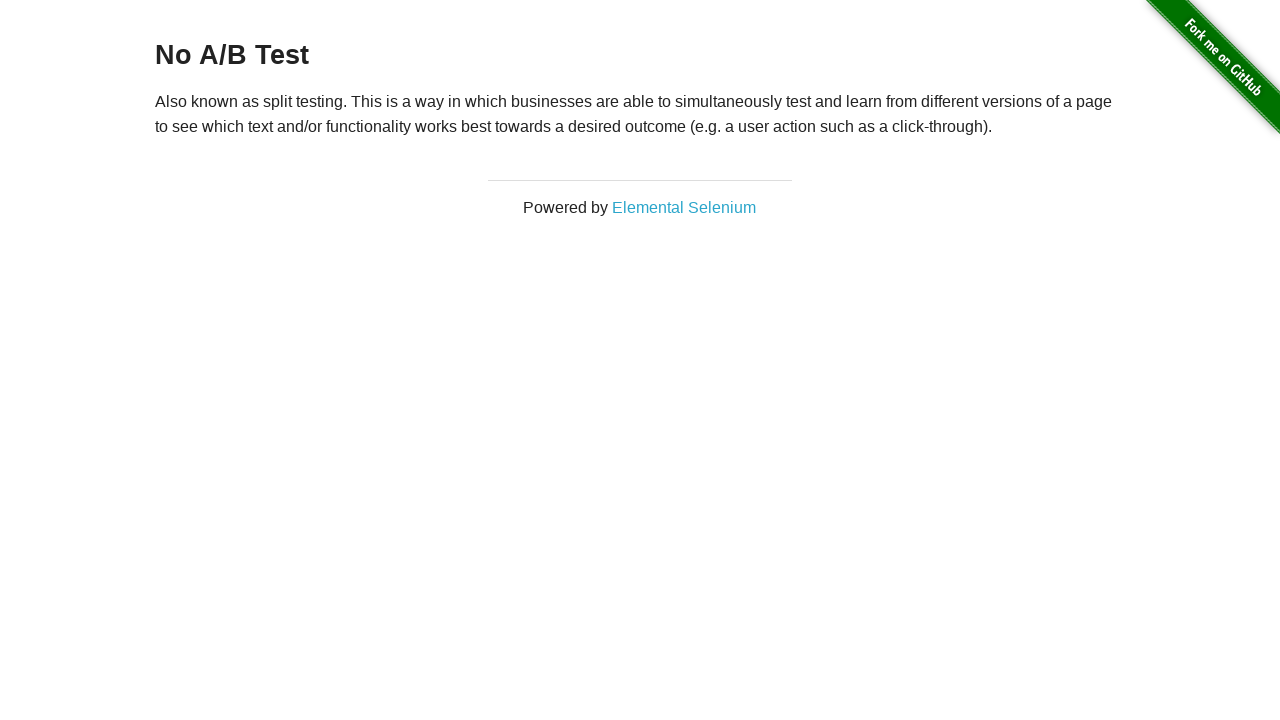

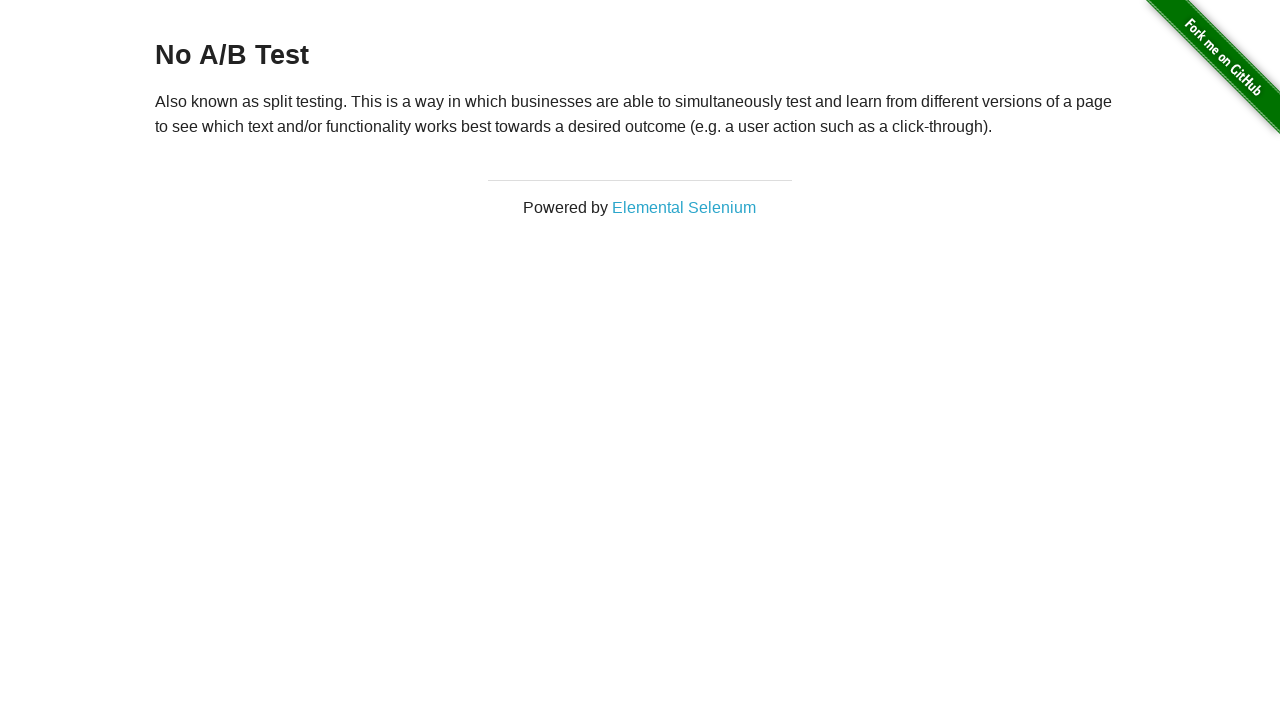